Tests handling of JavaScript alert dialogs by clicking buttons that trigger alerts, accepting the first alert and dismissing the second confirmation dialog

Starting URL: https://rahulshettyacademy.com/AutomationPractice/

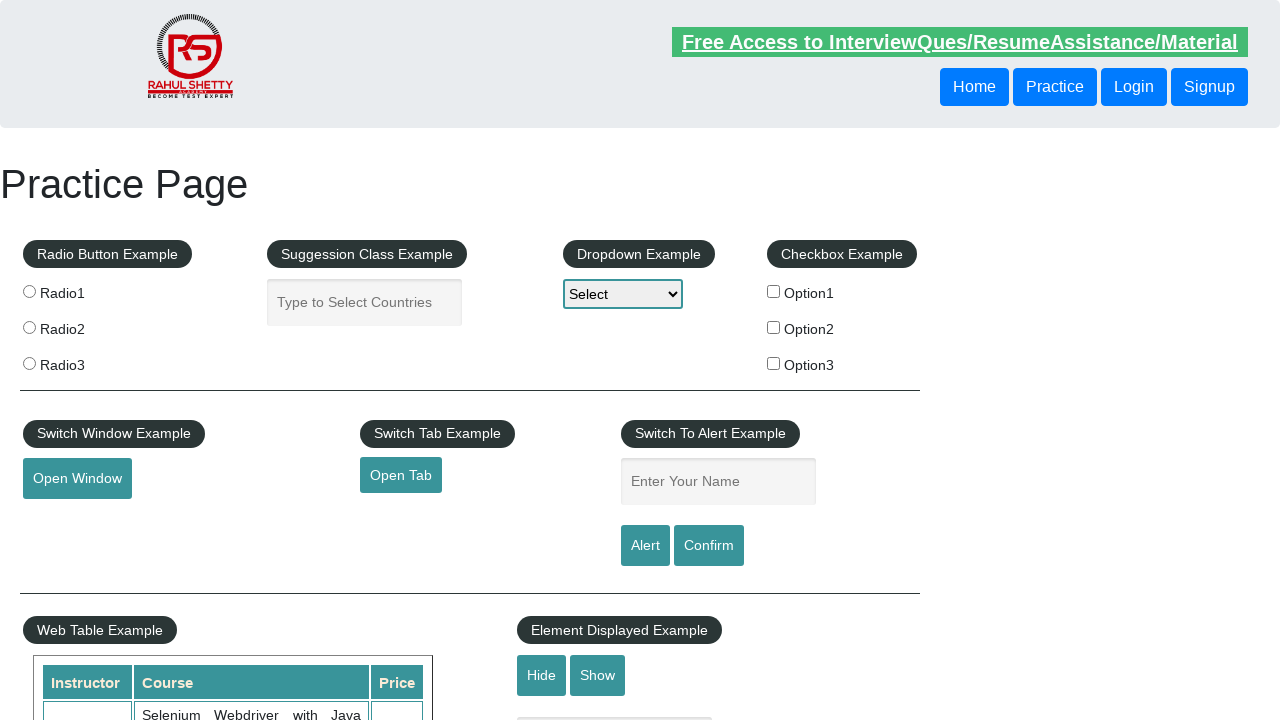

Set up dialog handler to accept the first alert
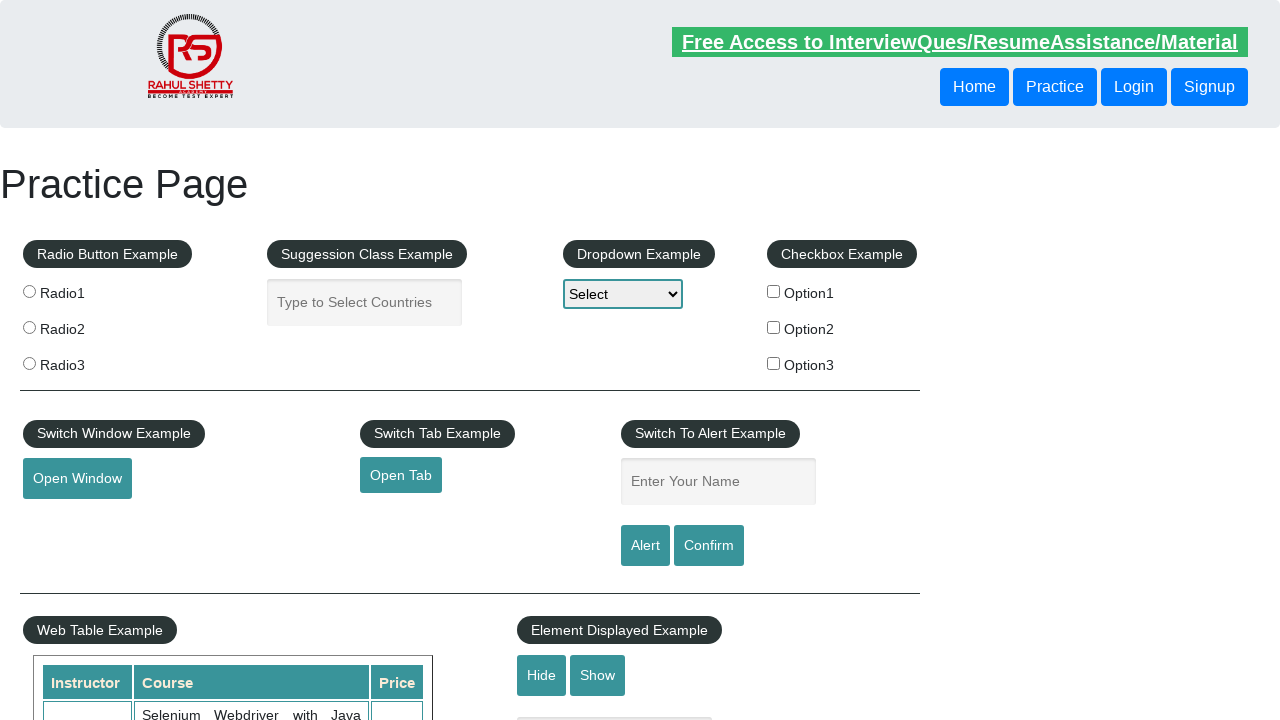

Clicked alert button to trigger first alert dialog at (645, 546) on #alertbtn
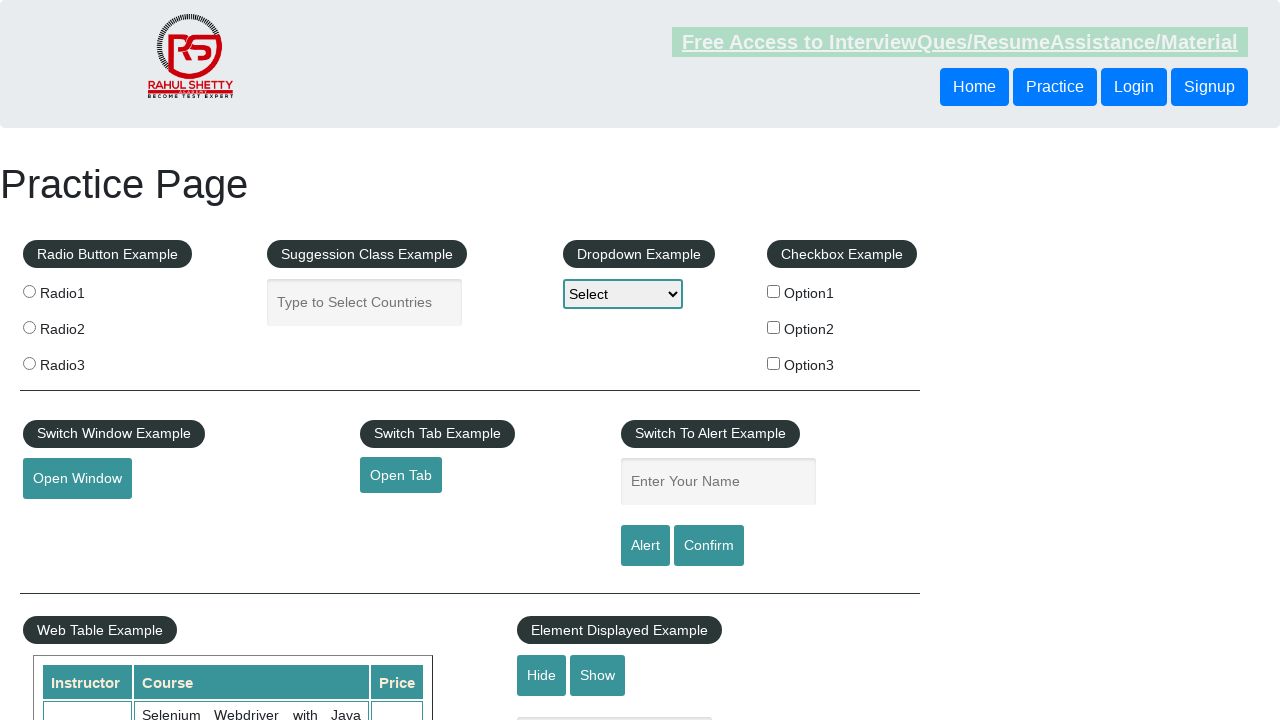

Set up dialog handler to dismiss the confirmation dialog
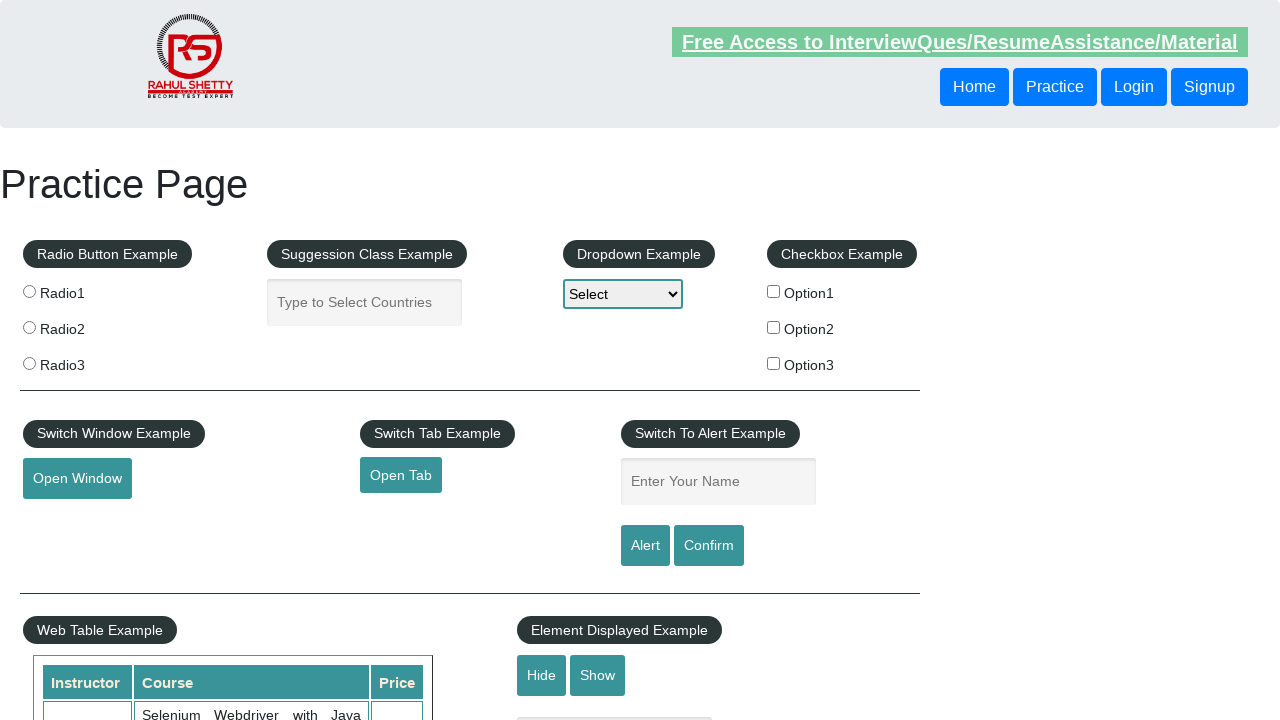

Clicked confirm button to trigger confirmation dialog at (709, 546) on input[value='Confirm']
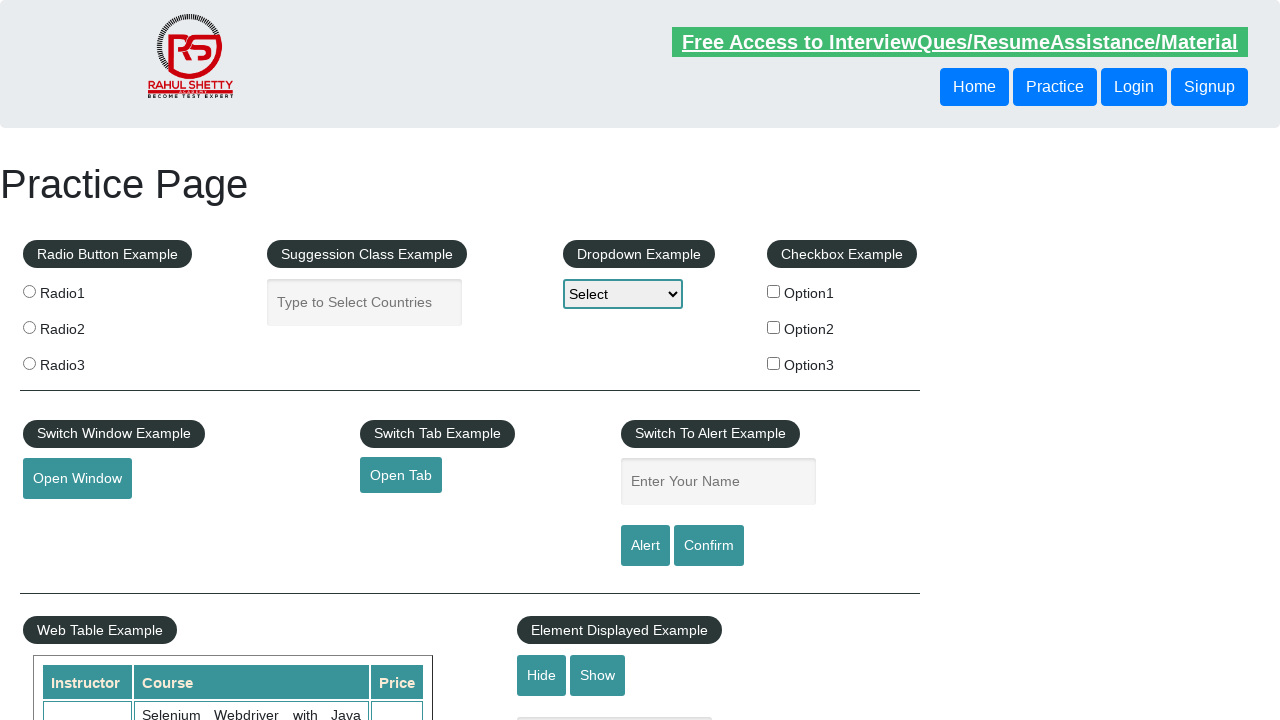

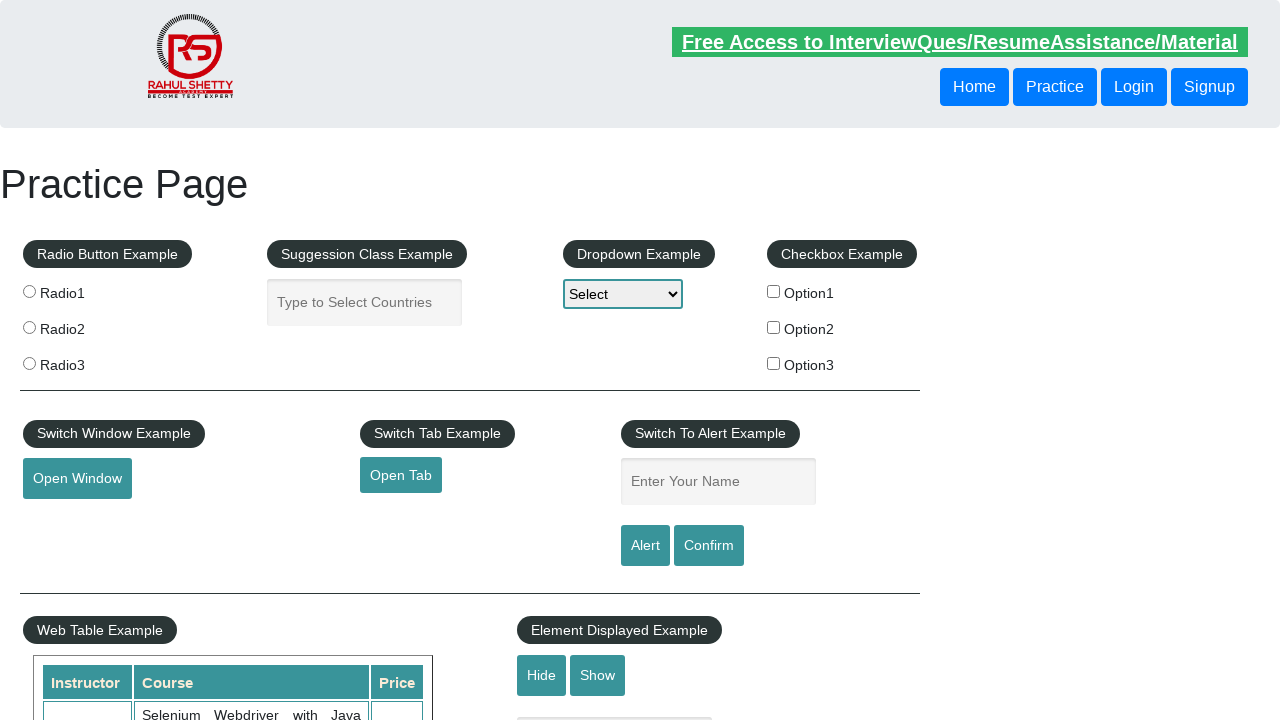